Performs click-and-hold, move to target, then release action for drag operation

Starting URL: https://crossbrowsertesting.github.io/drag-and-drop

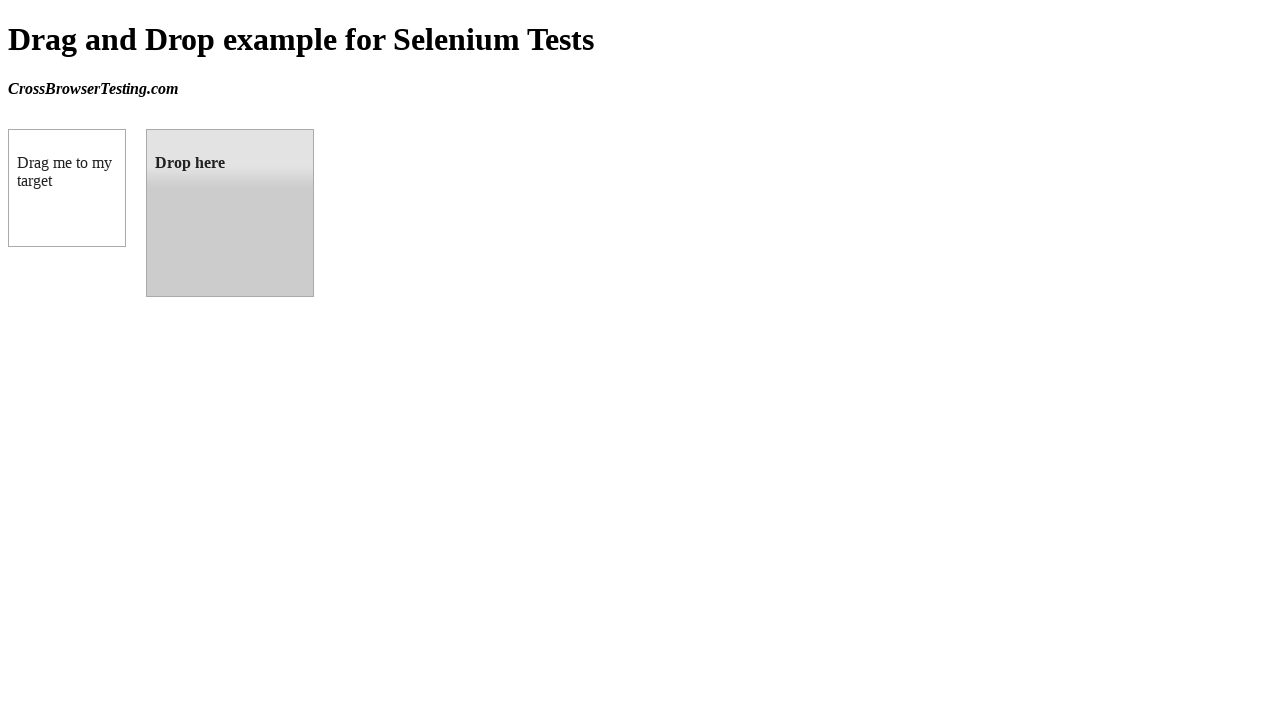

Located the draggable source element
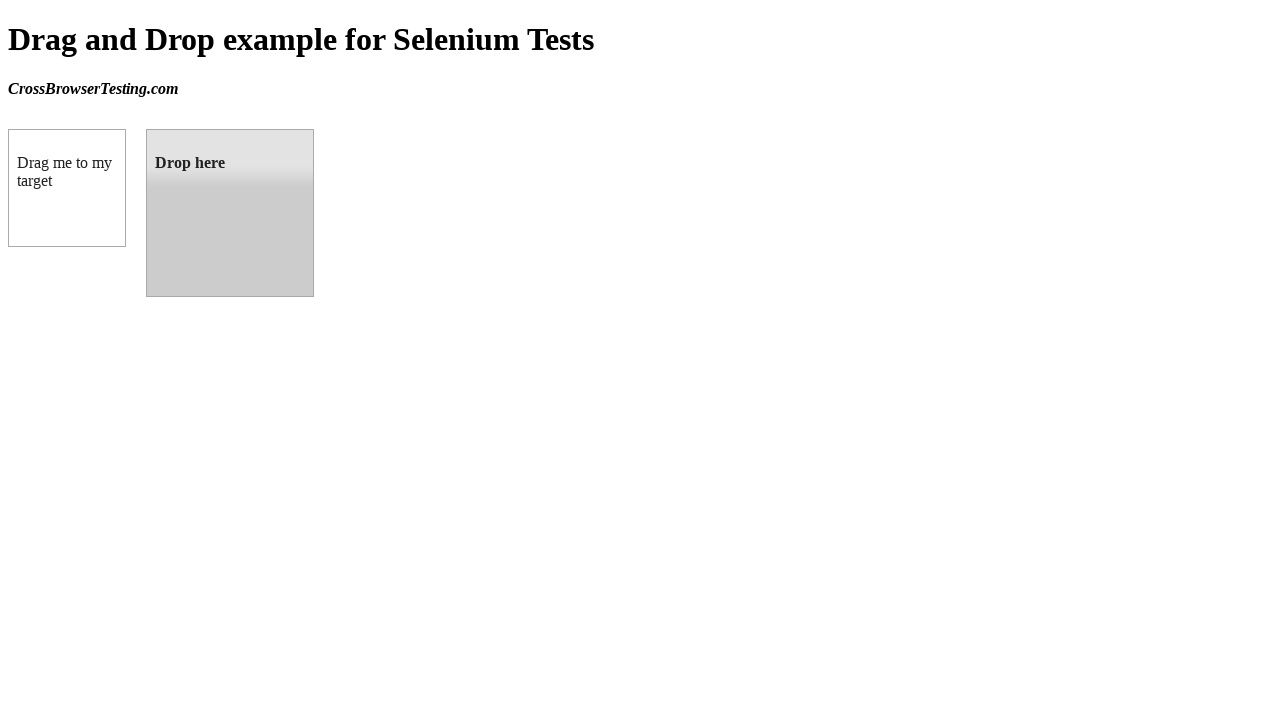

Got bounding box of source element
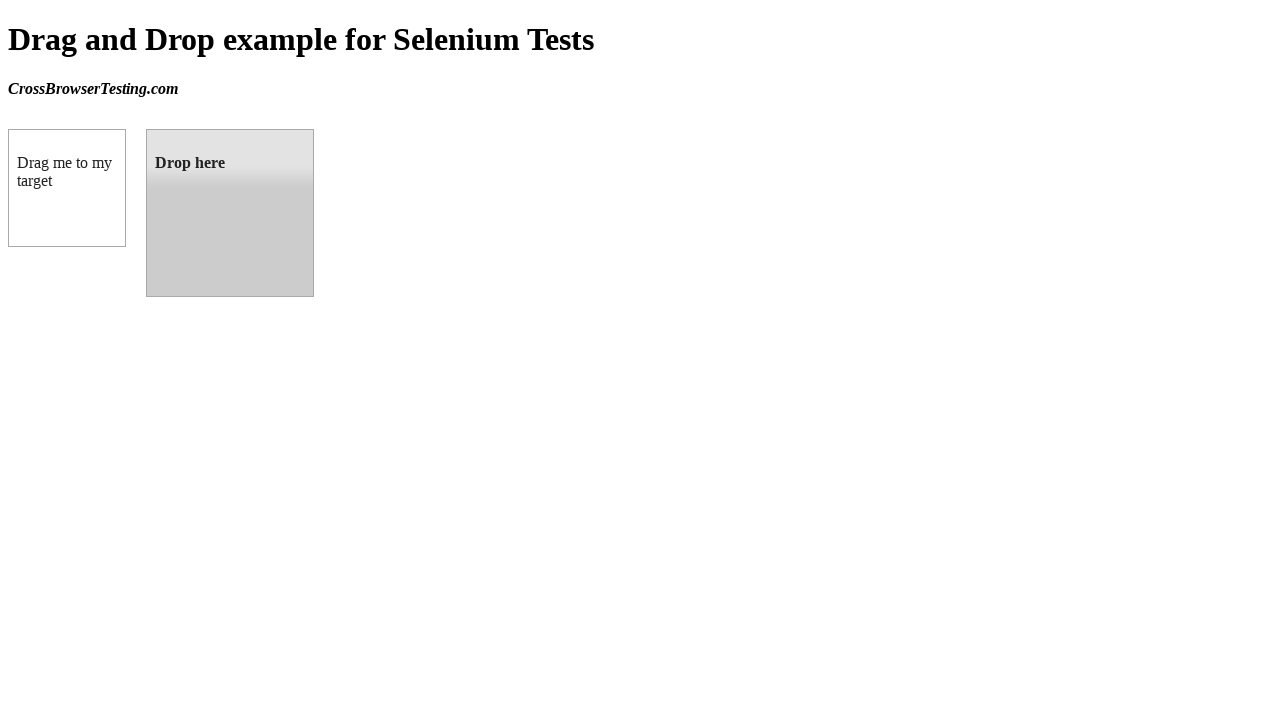

Located the droppable target element
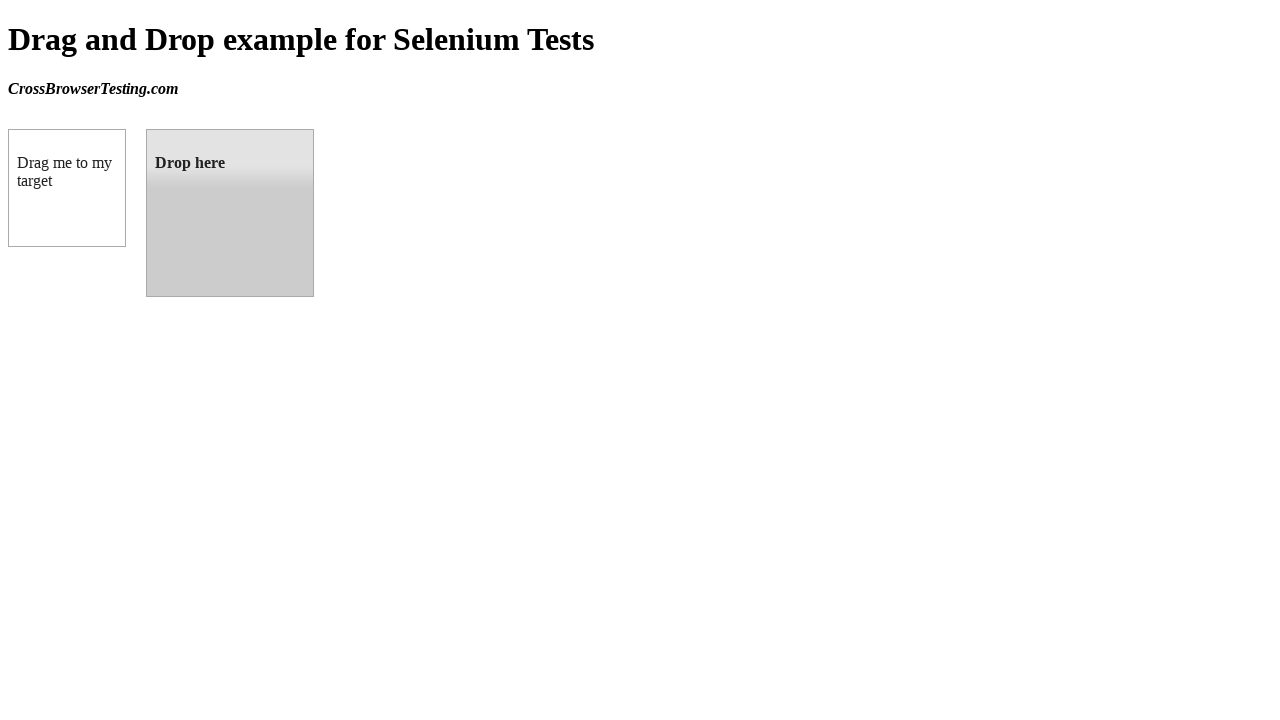

Got bounding box of target element
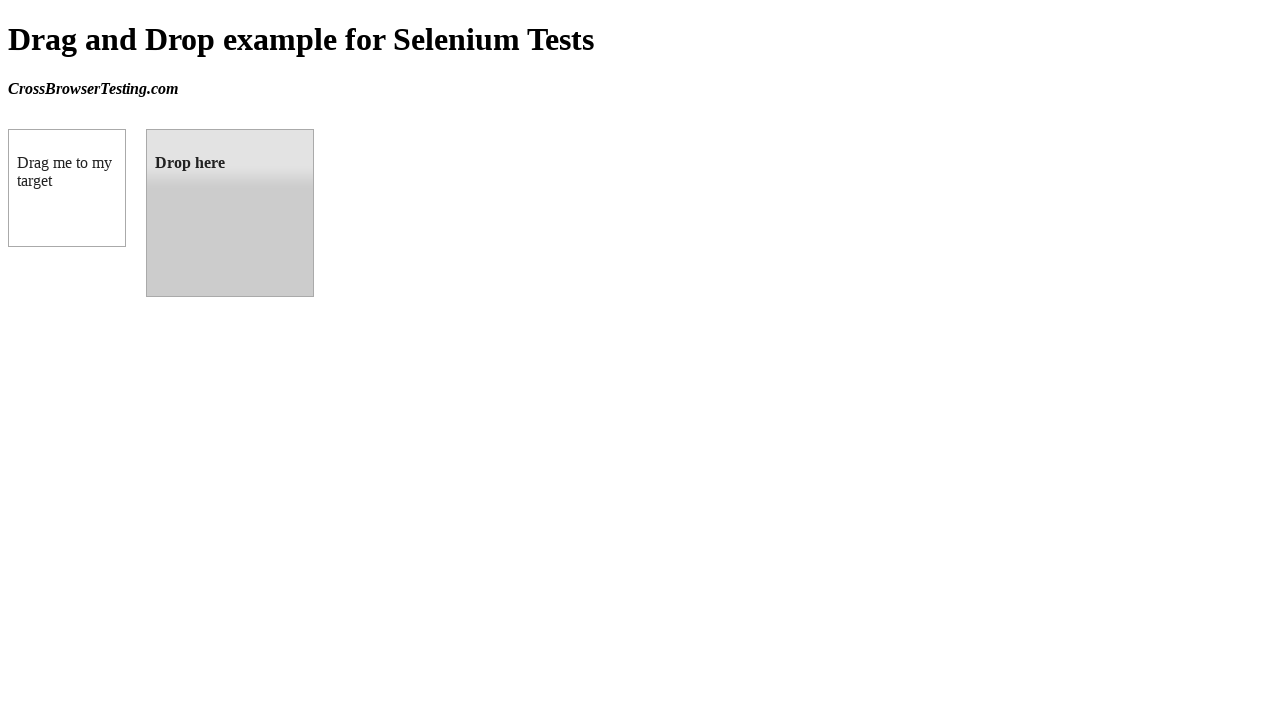

Moved mouse to center of draggable element at (67, 188)
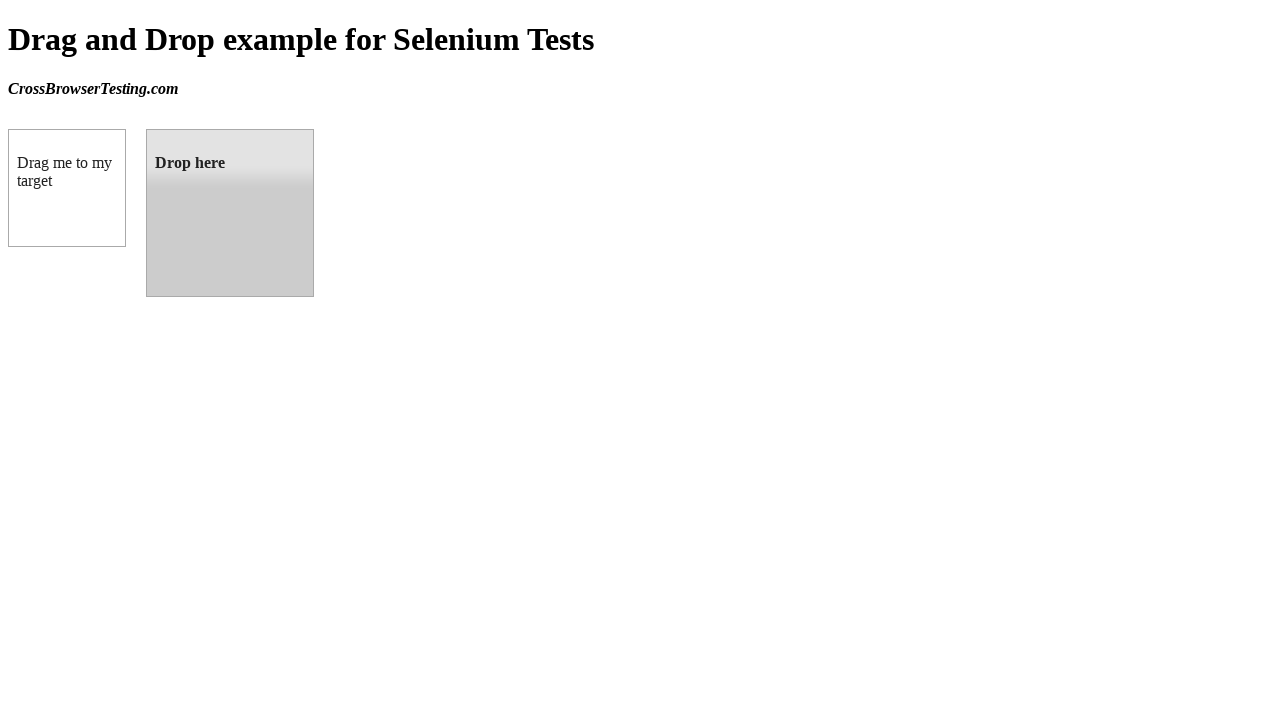

Pressed and held mouse button down at (67, 188)
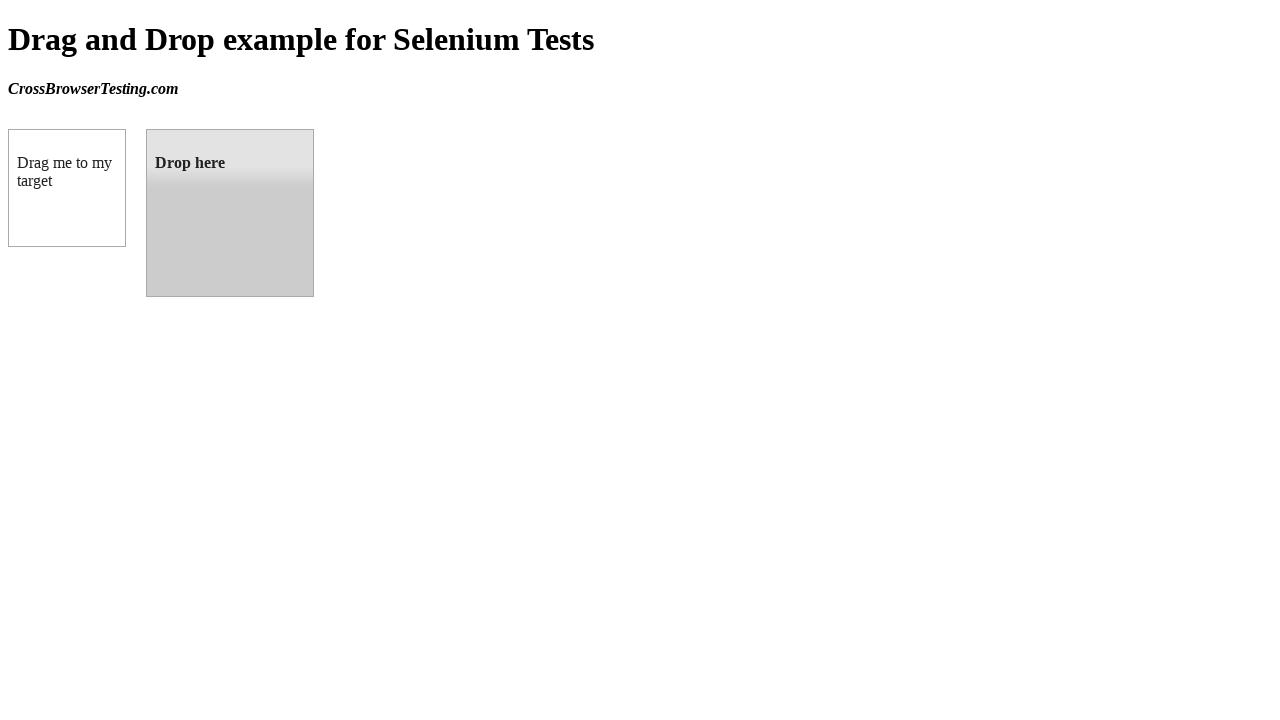

Dragged mouse to center of droppable target element at (230, 213)
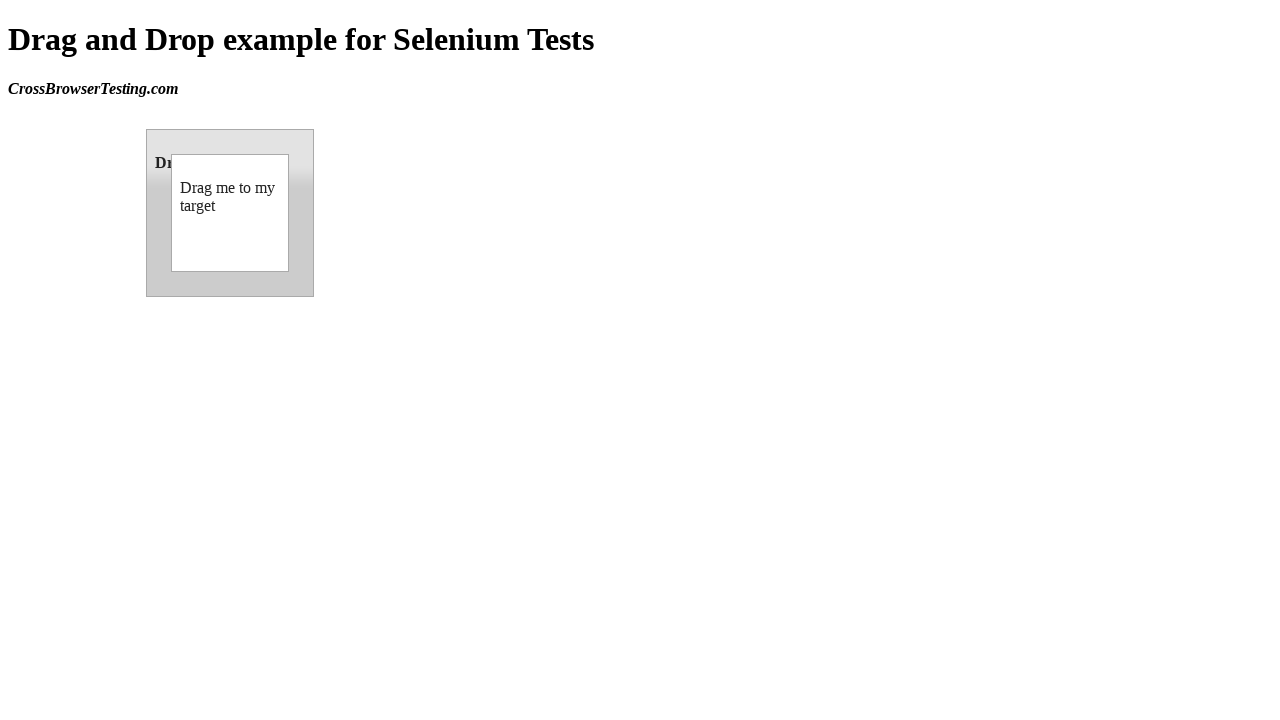

Released mouse button to complete drag-and-drop at (230, 213)
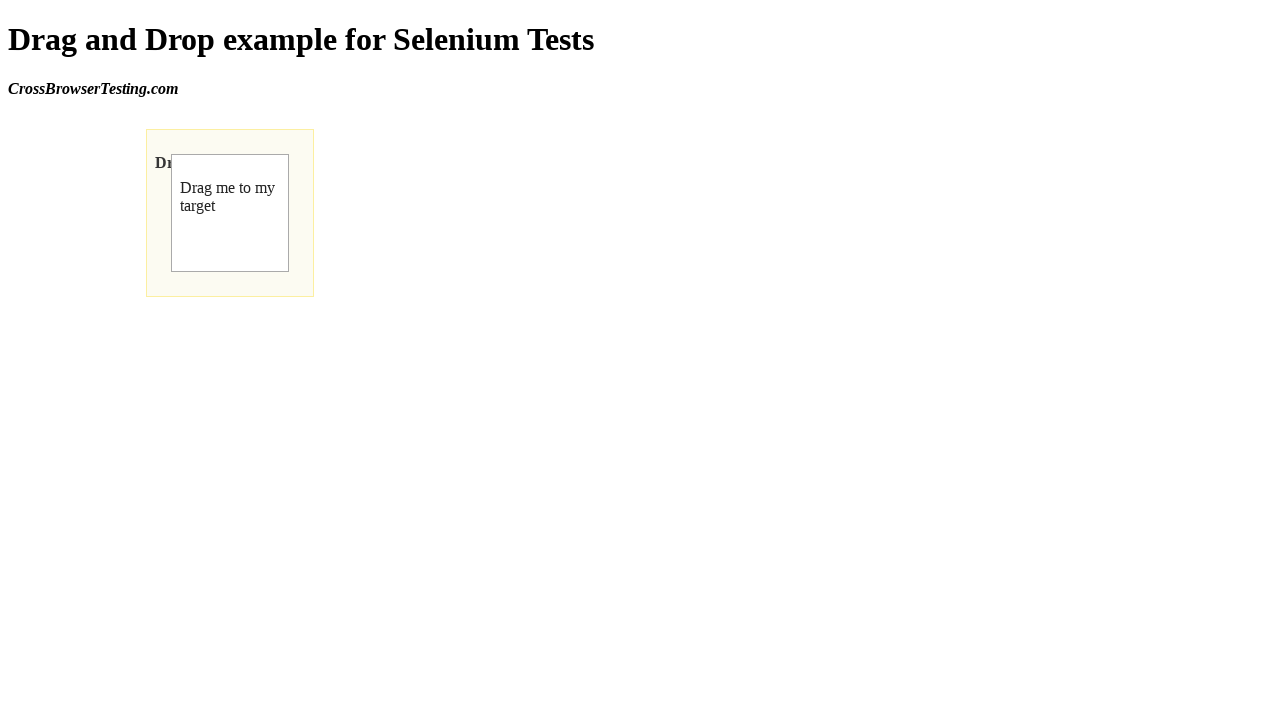

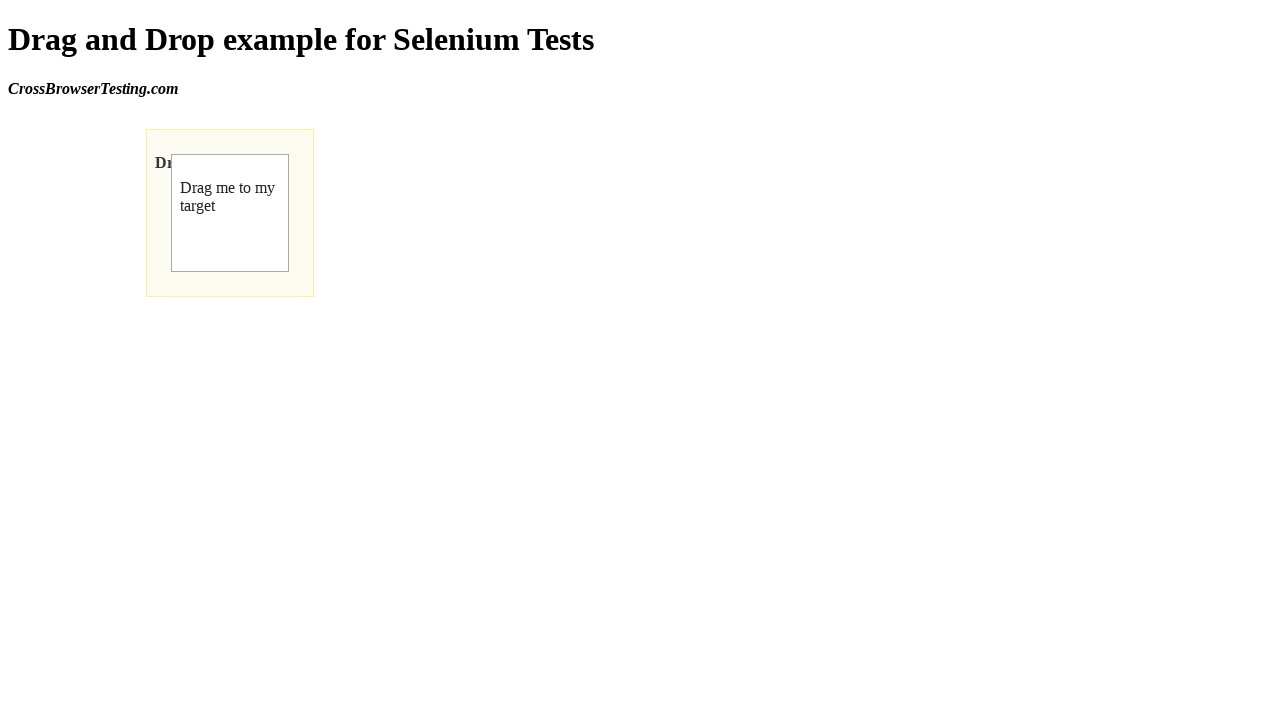